Tests dynamic loading with implicit wait by clicking a button and verifying the dynamically loaded content

Starting URL: https://the-internet.herokuapp.com/dynamic_loading/2

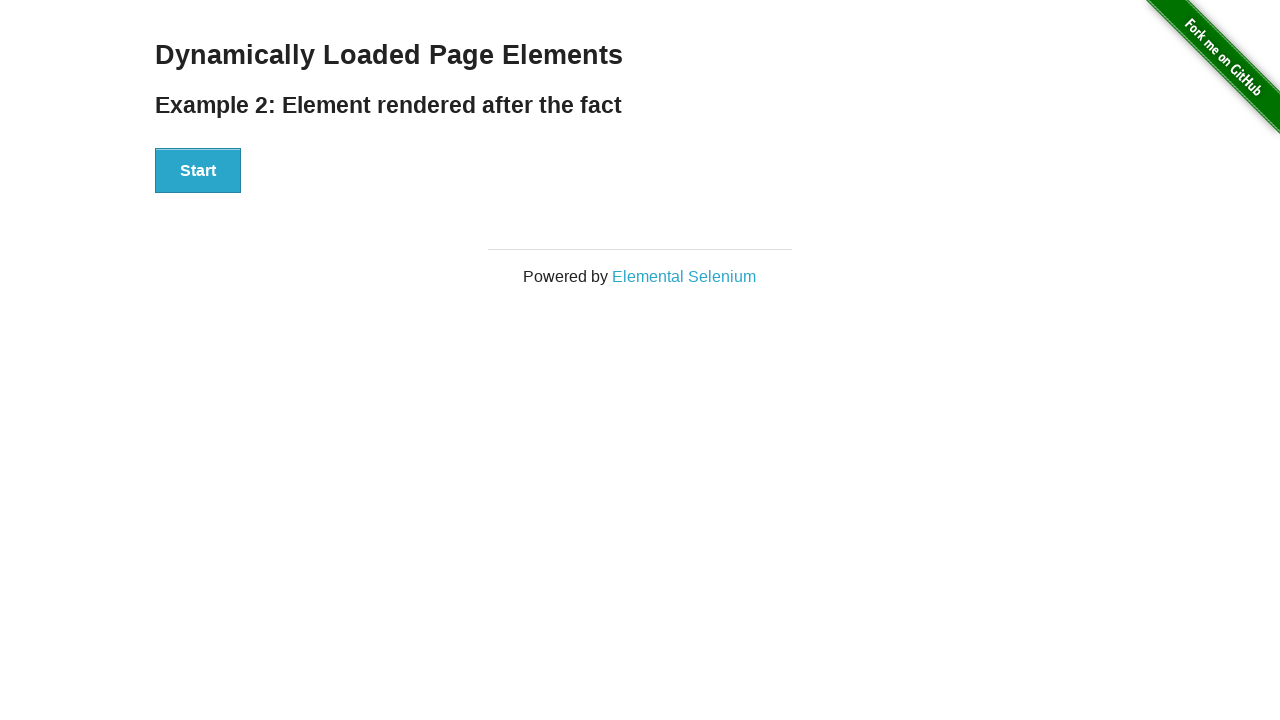

Clicked Start button to trigger dynamic loading at (198, 171) on button
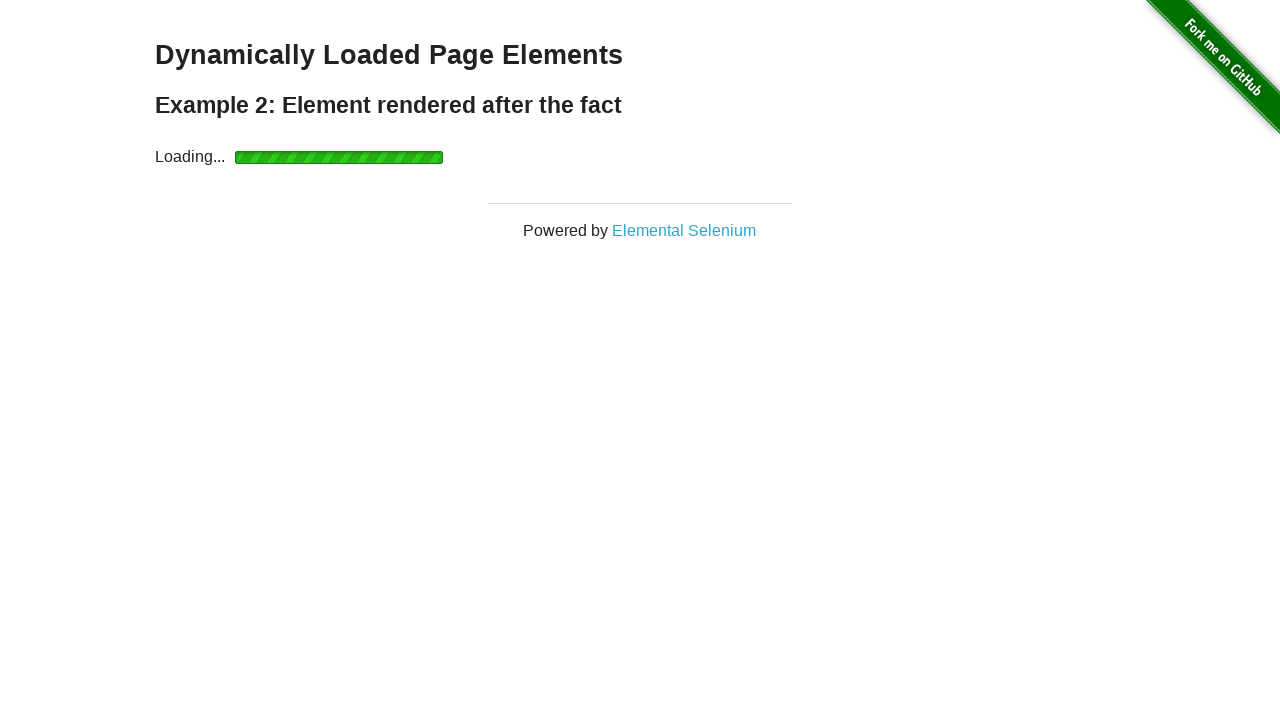

Dynamically loaded content appeared (finish element detected)
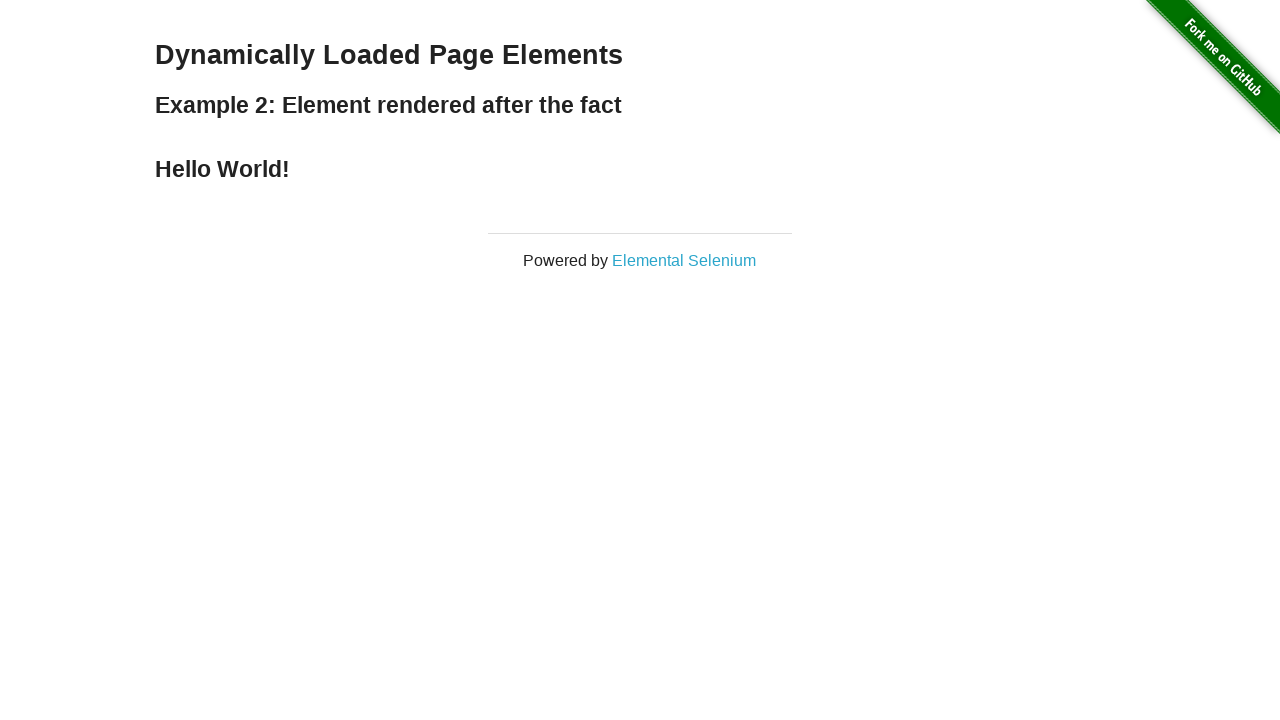

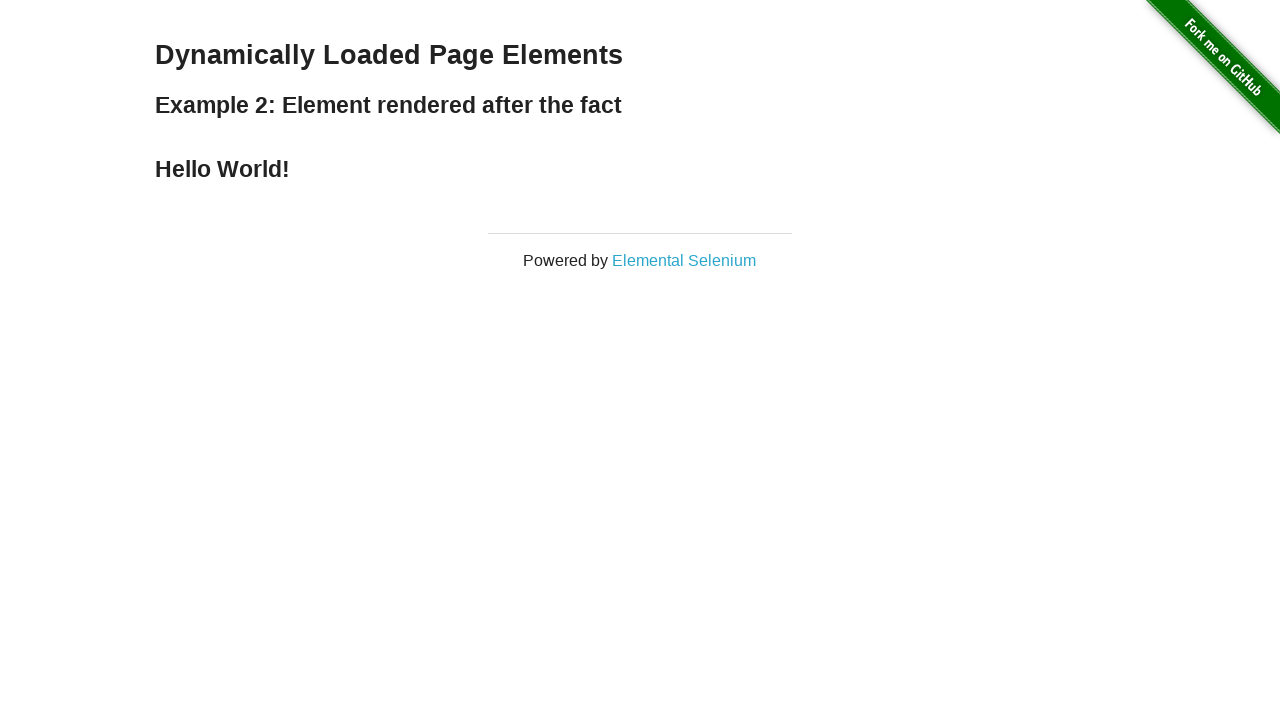